Tests navigation to the Contact Us page

Starting URL: https://nekasho.com/

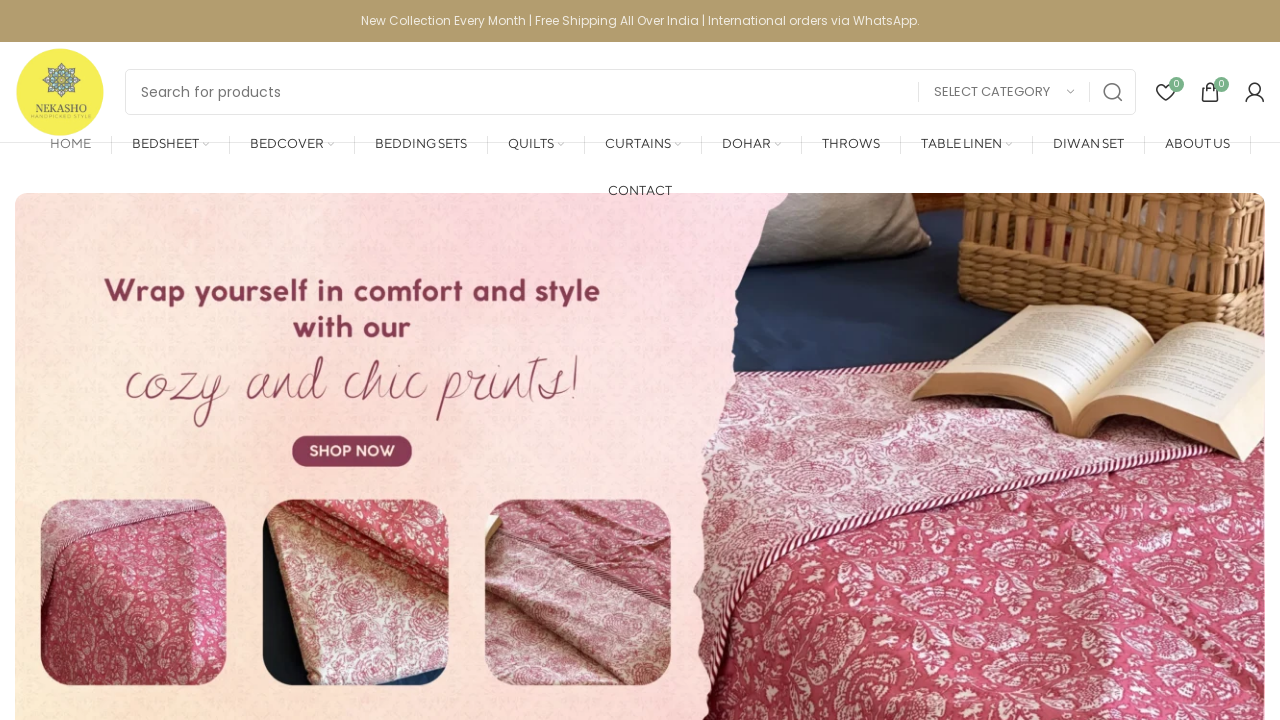

Clicked on Contact Us navigation link at (853, 496) on a:has-text('Contact Us')
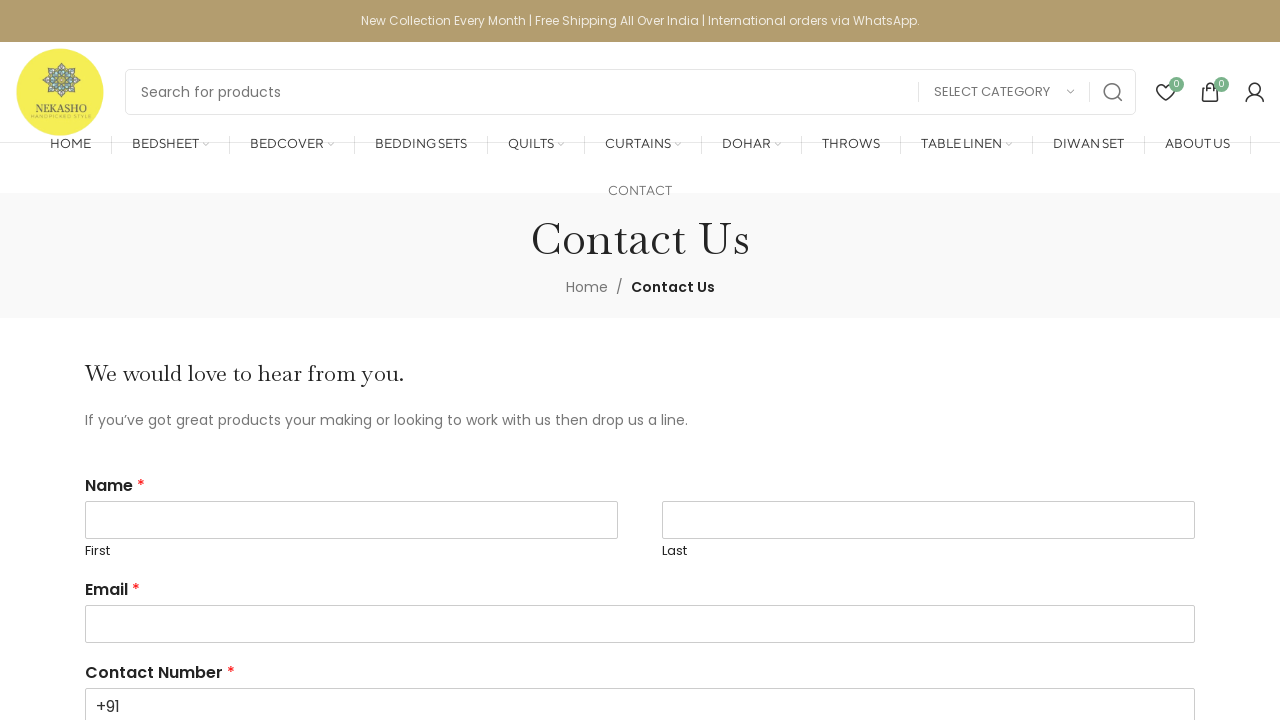

Navigated to Contact Us page successfully
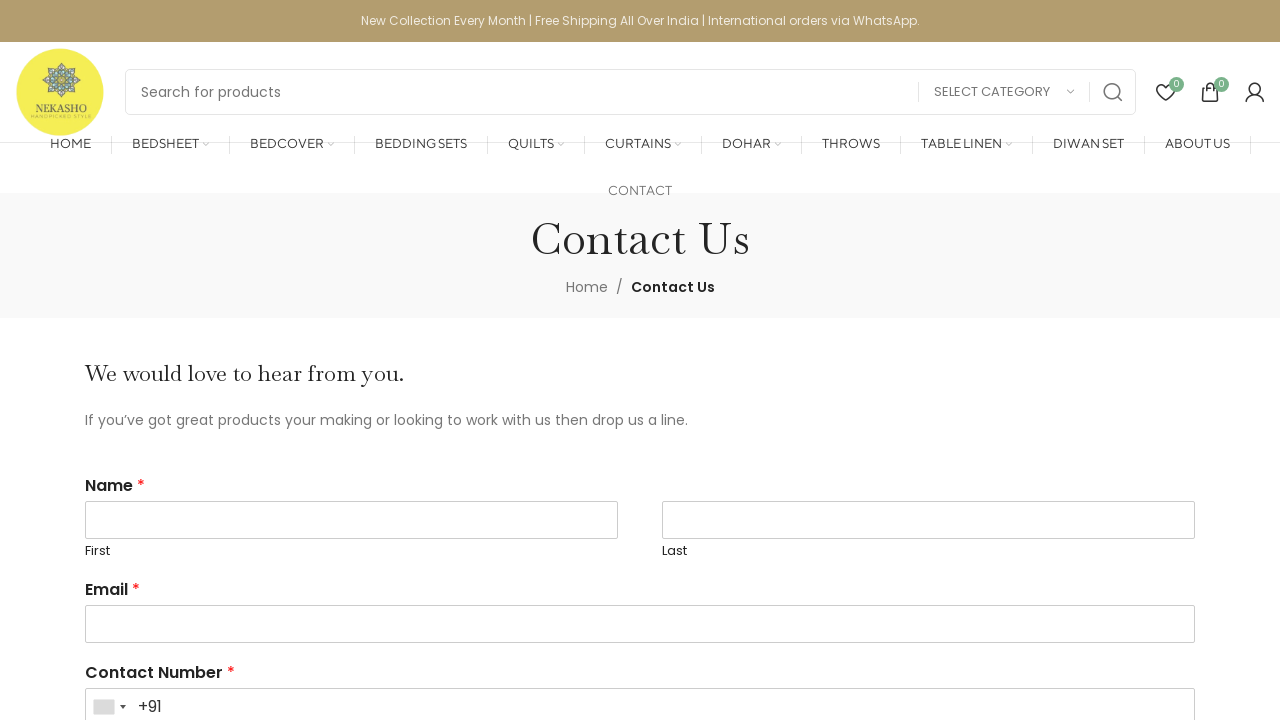

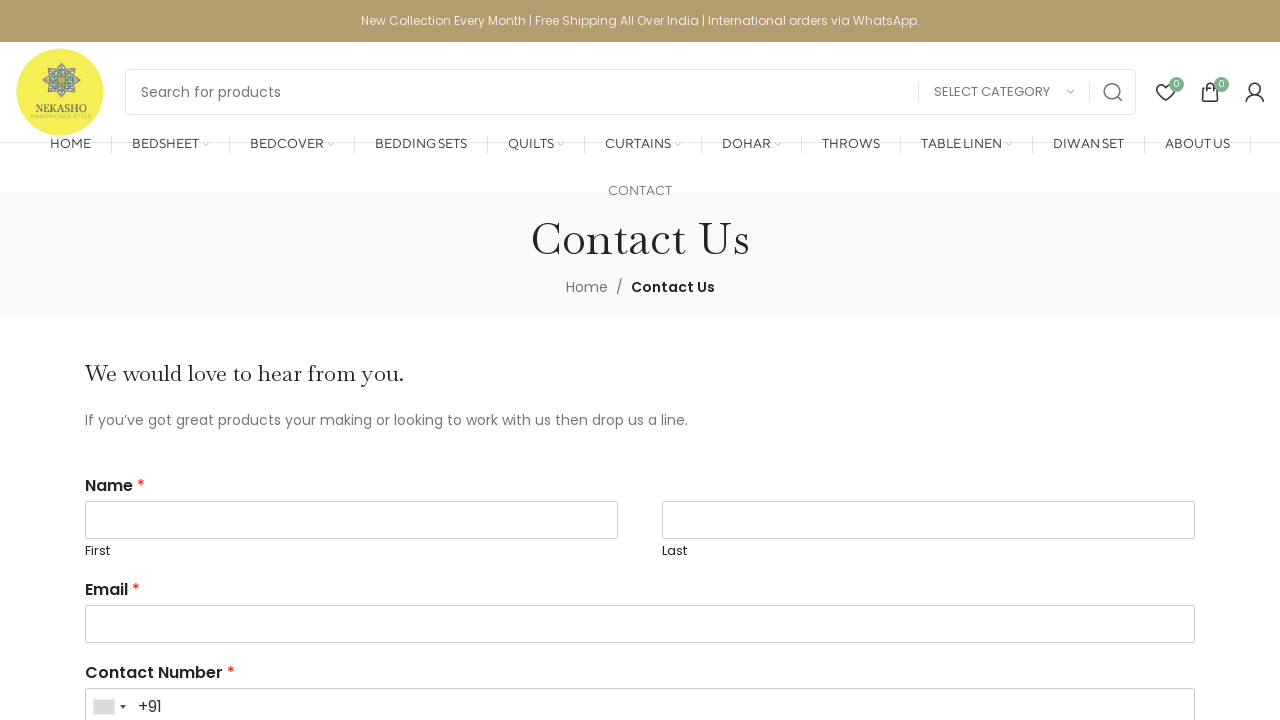